Tests the search functionality on python.org by entering "pycon" in the search field and submitting the search form to verify results are returned.

Starting URL: http://www.python.org

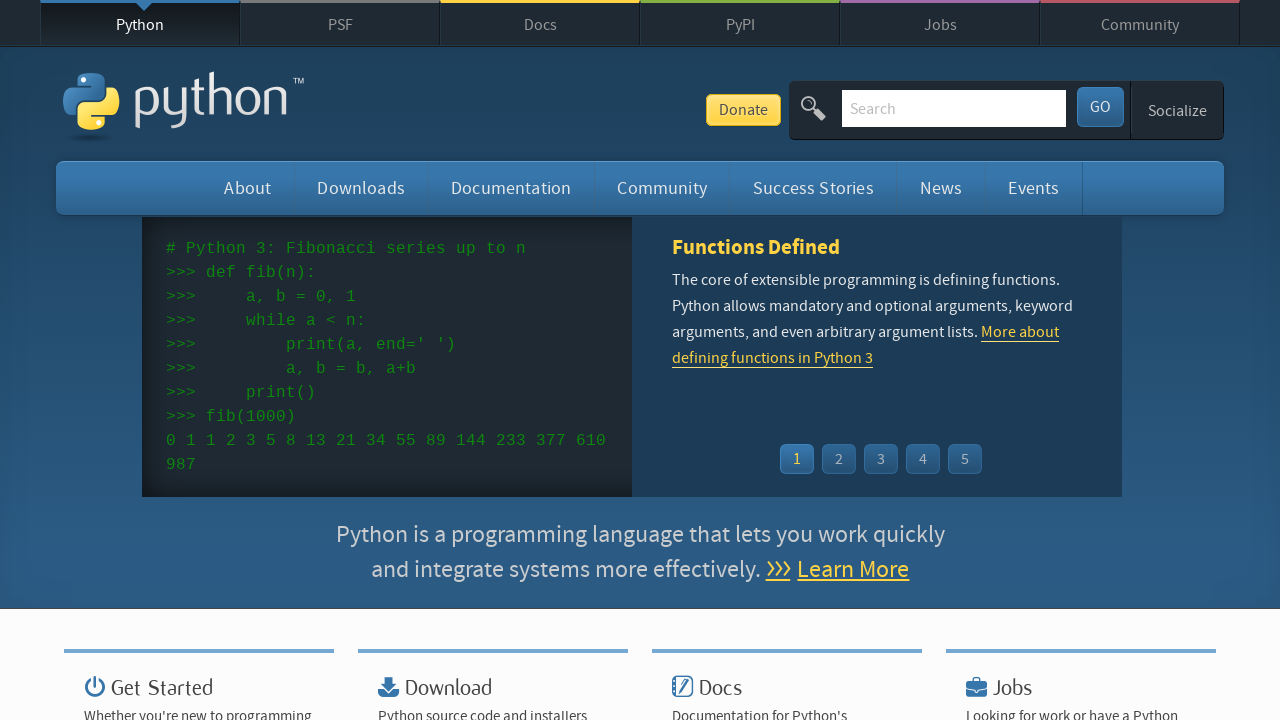

Cleared the search field on python.org on input[name='q']
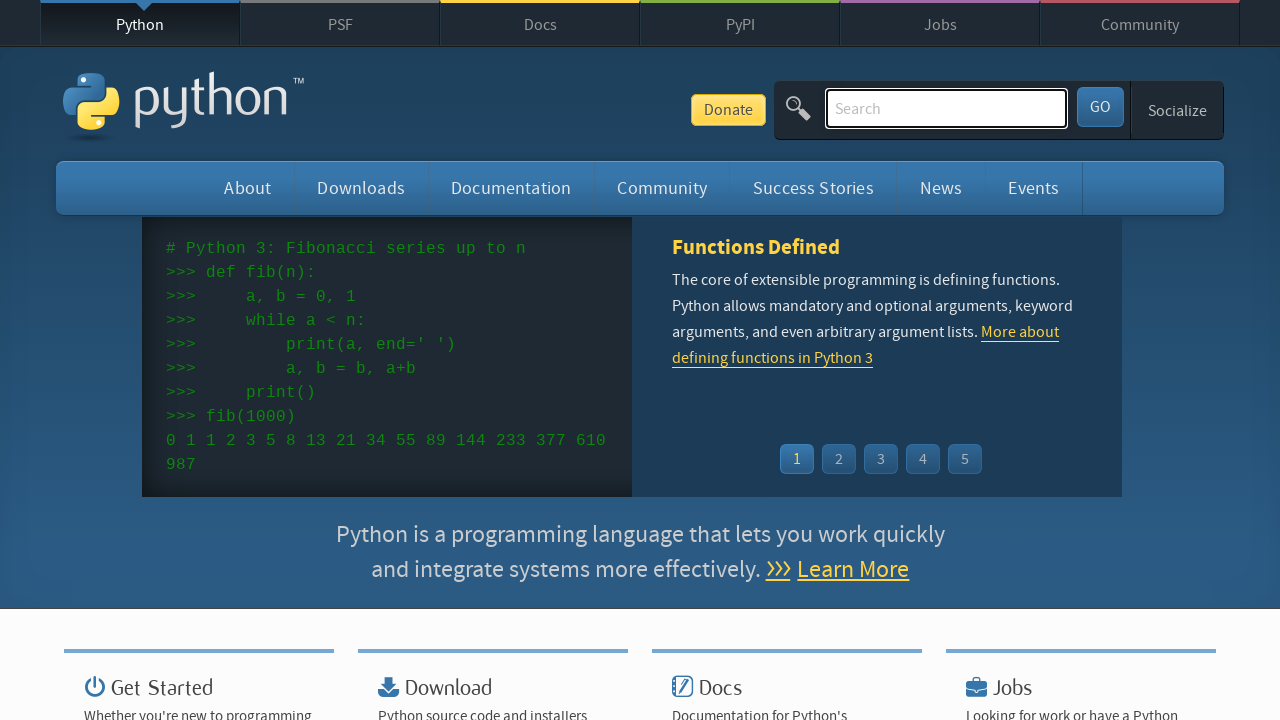

Entered 'pycon' in the search field on input[name='q']
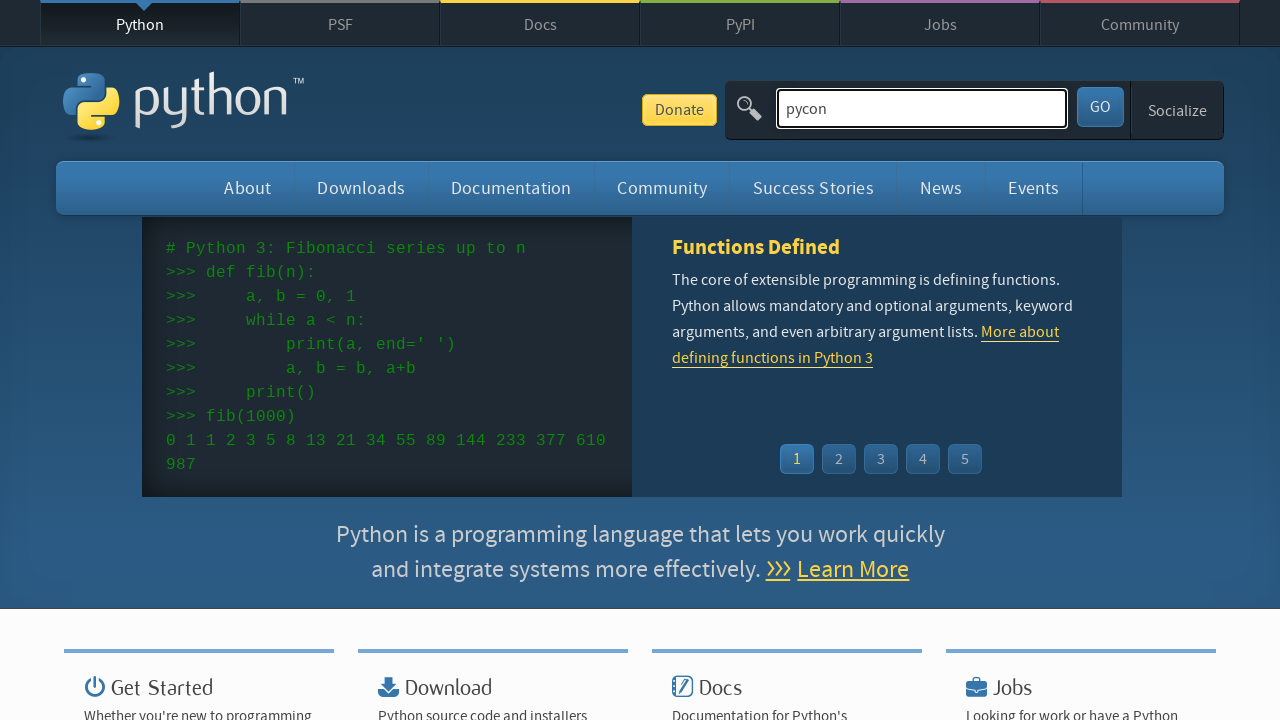

Pressed Enter to submit the search form on input[name='q']
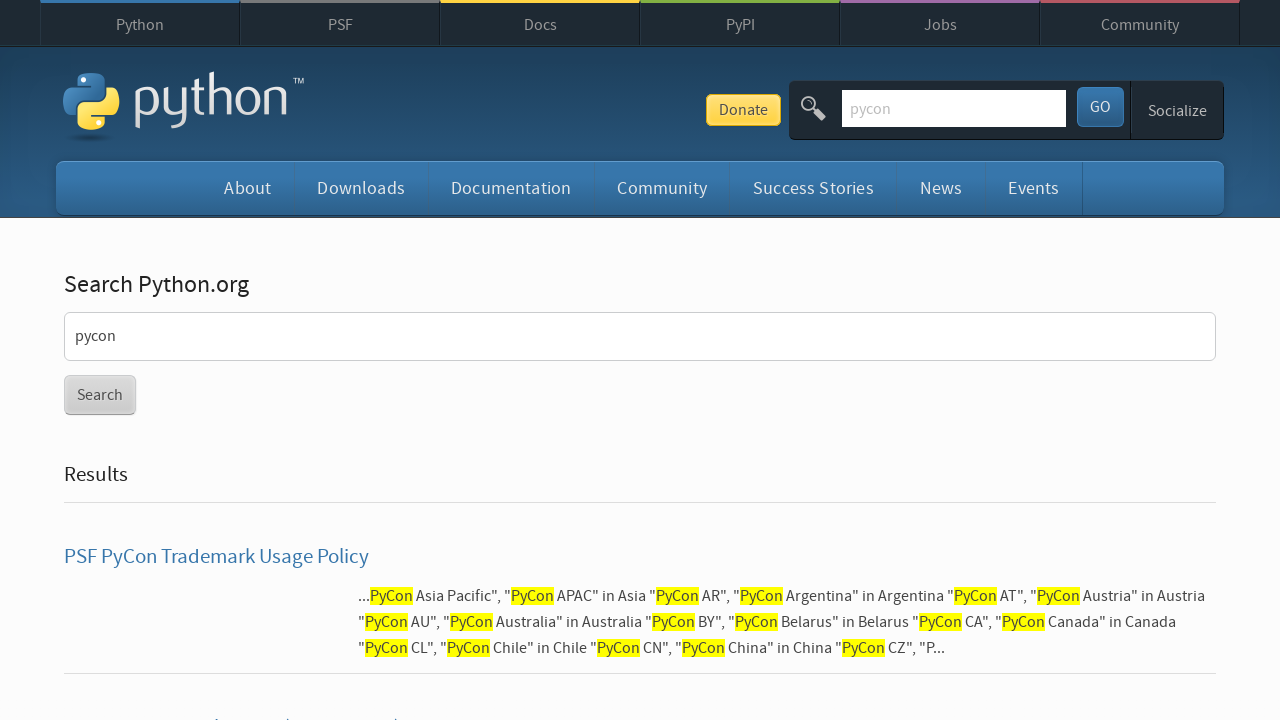

Search results page loaded successfully
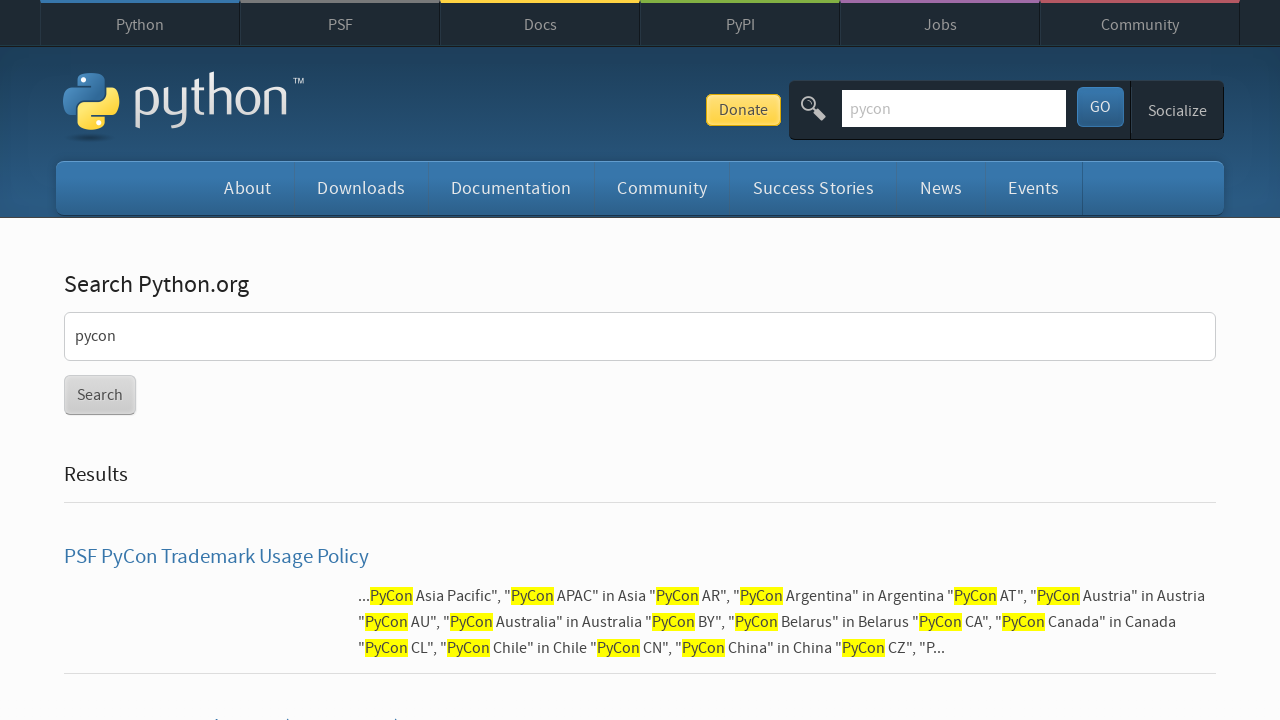

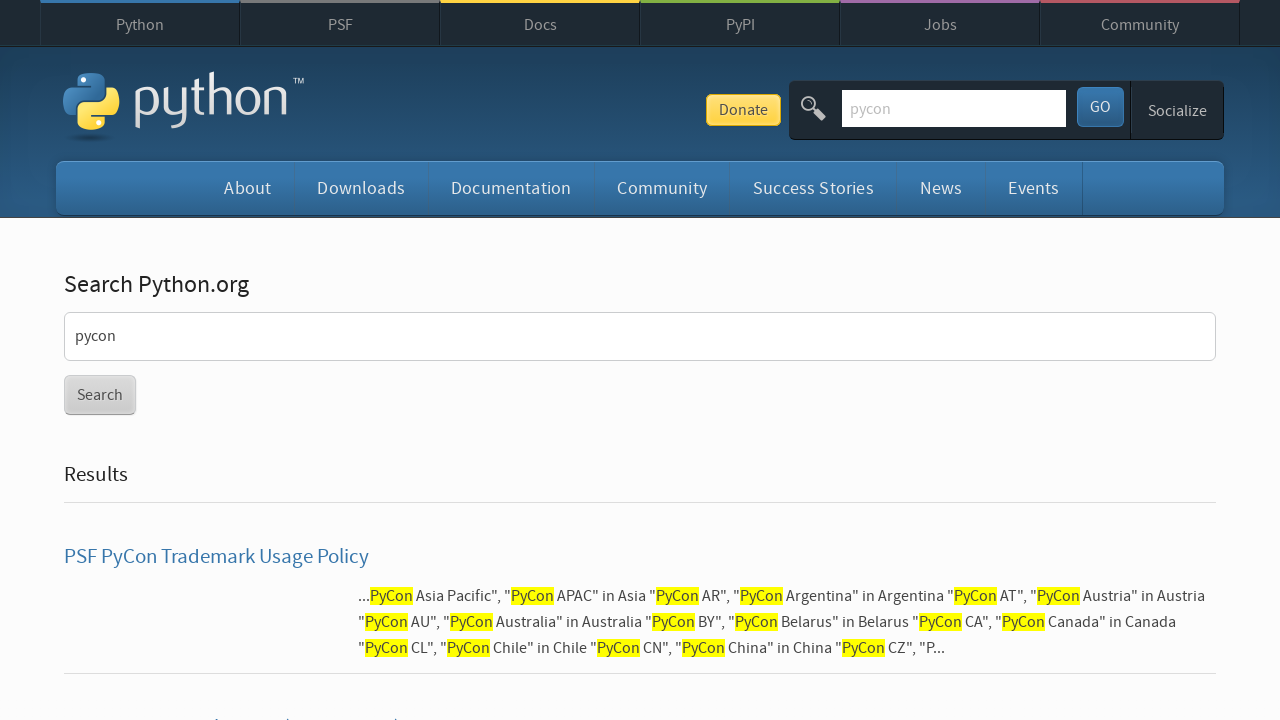